Tests password generation with a very long master password (201 characters)

Starting URL: http://angel.net/~nic/passwd.current.html

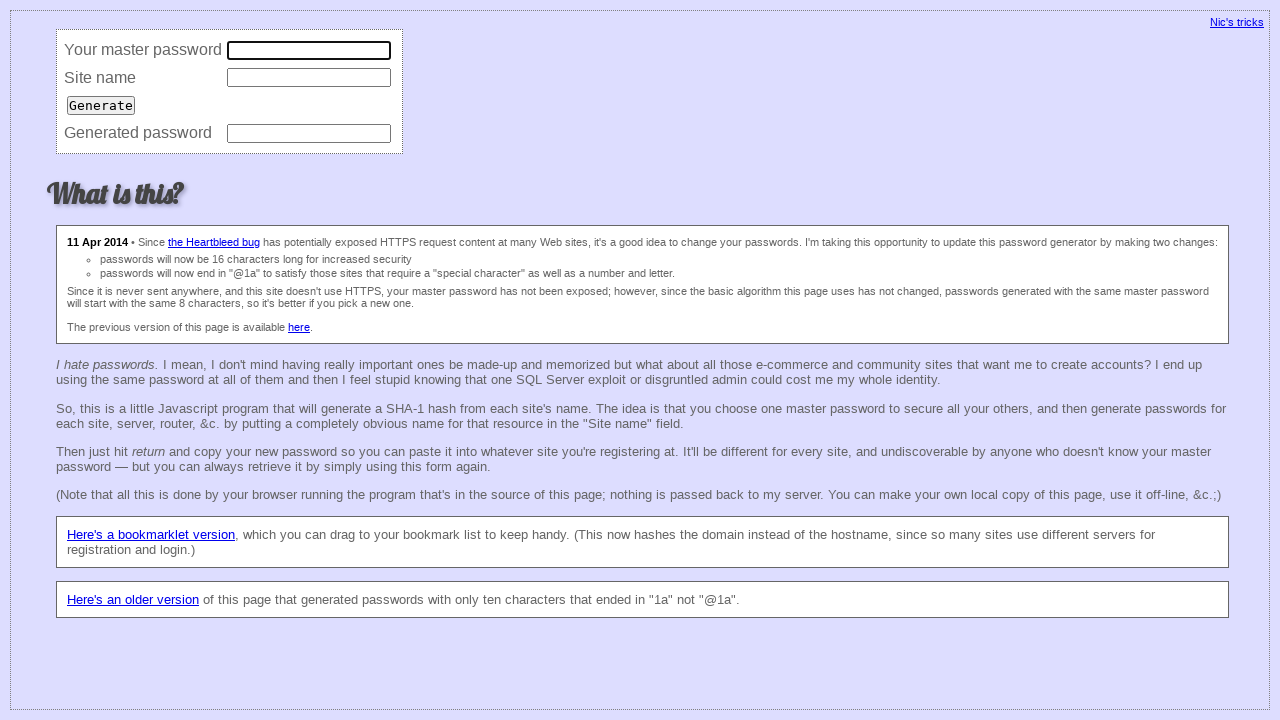

Filled master password field with 201-character string on xpath=/html/body/form/table/tbody/tr[1]/td[2]/input
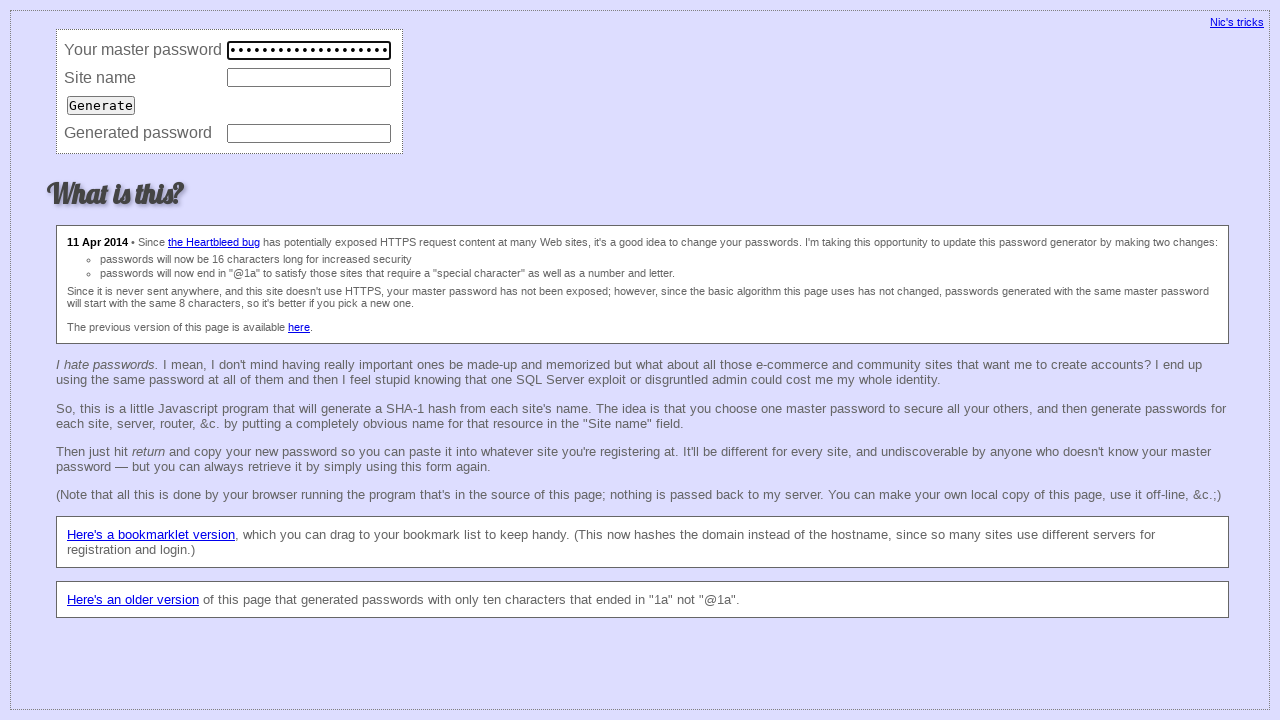

Left site name field empty on xpath=/html/body/form/table/tbody/tr[2]/td[2]/input
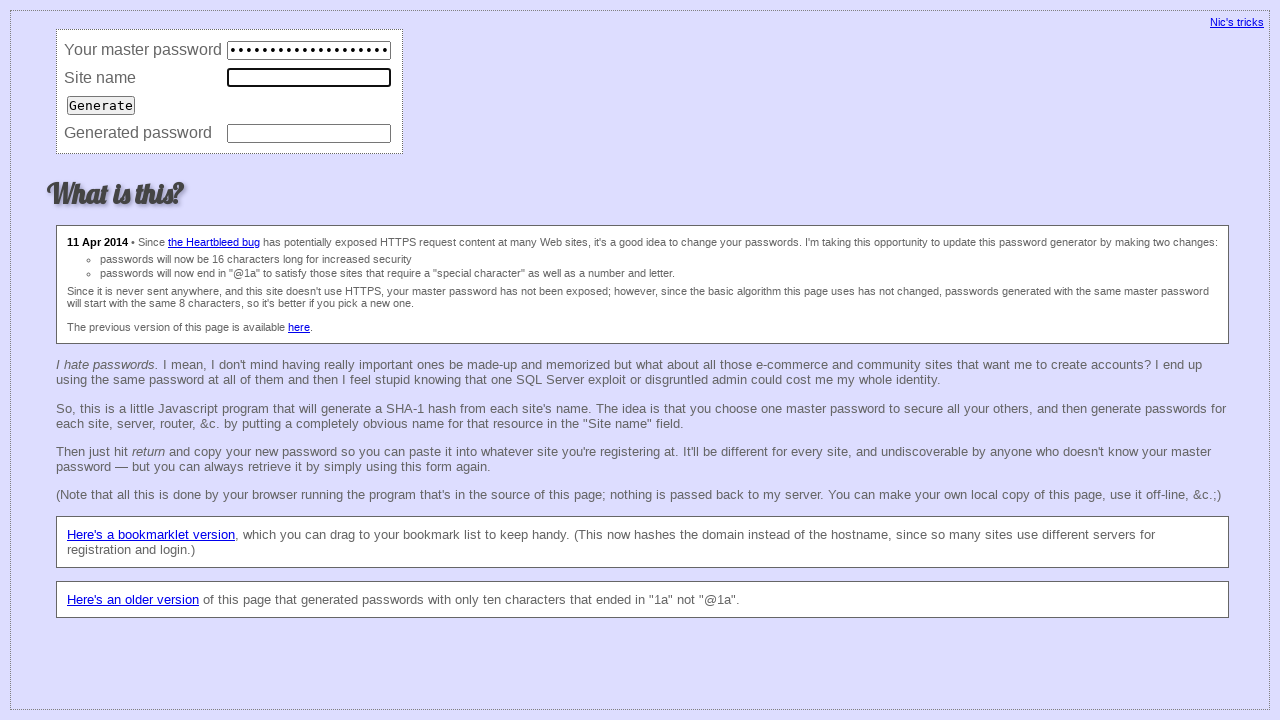

Clicked generate button to produce password at (101, 105) on xpath=/html/body/form/table/tbody/tr[3]/td/input
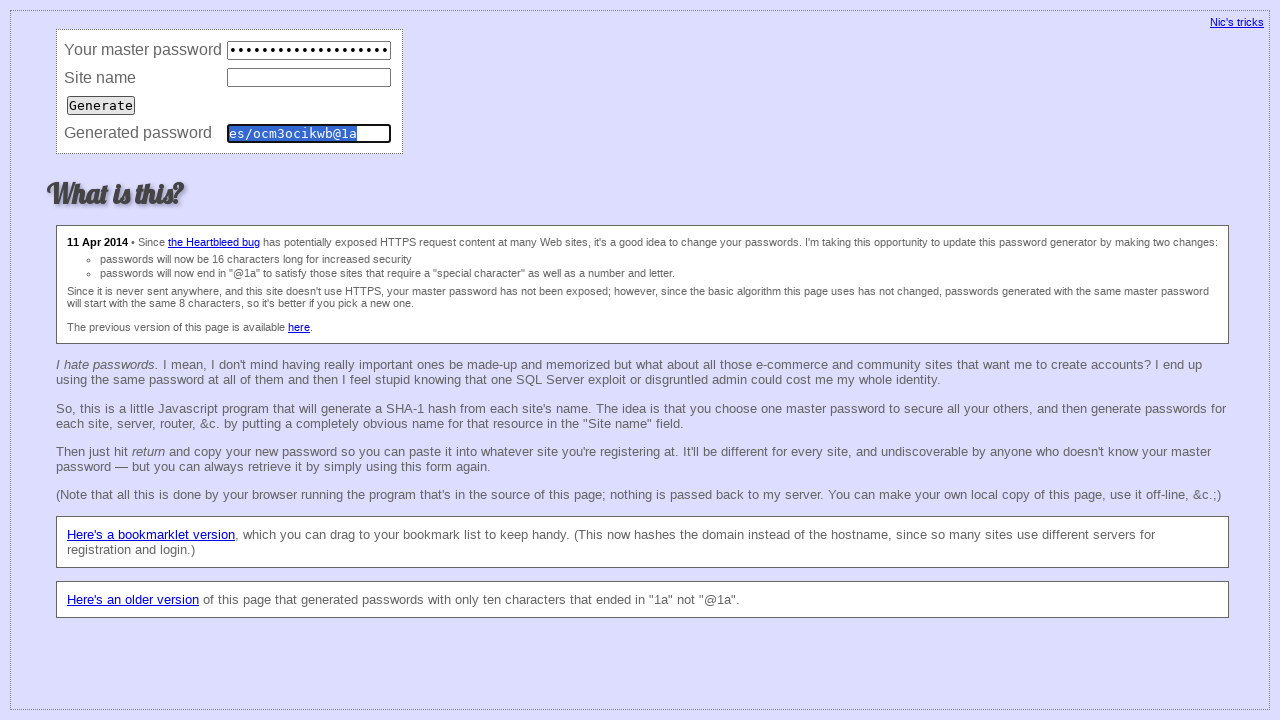

Waited 500ms for password generation result
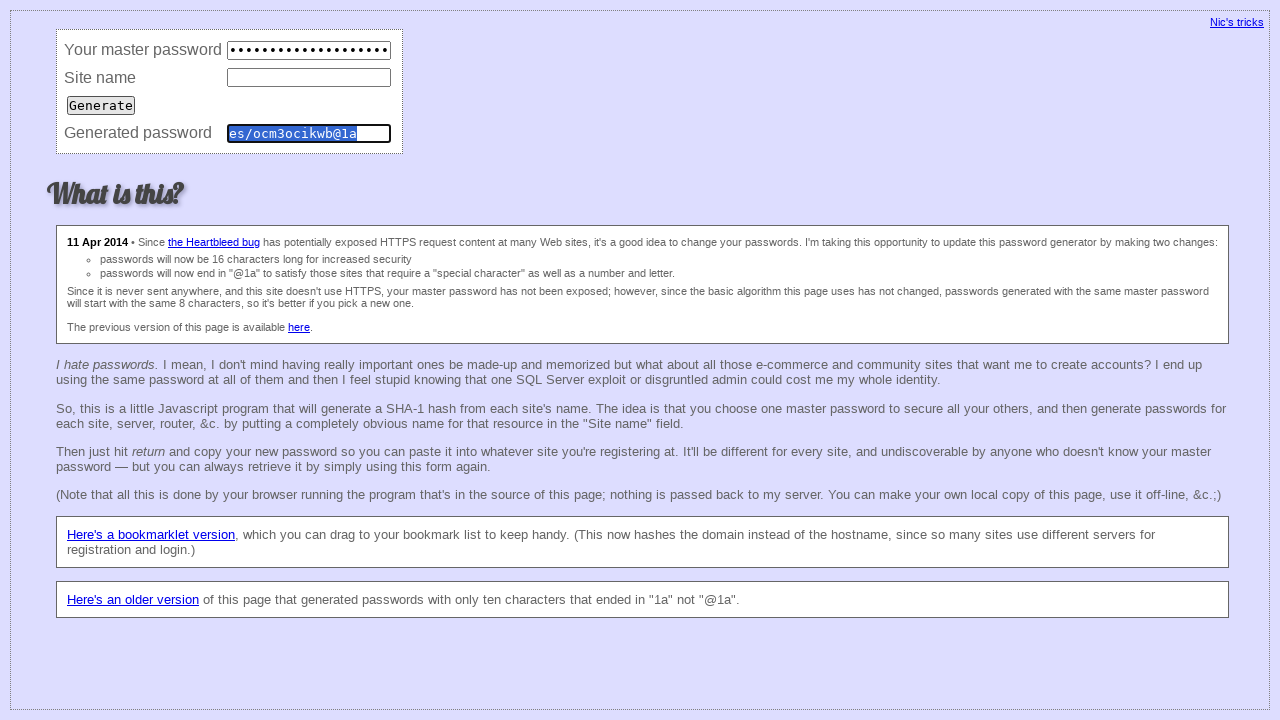

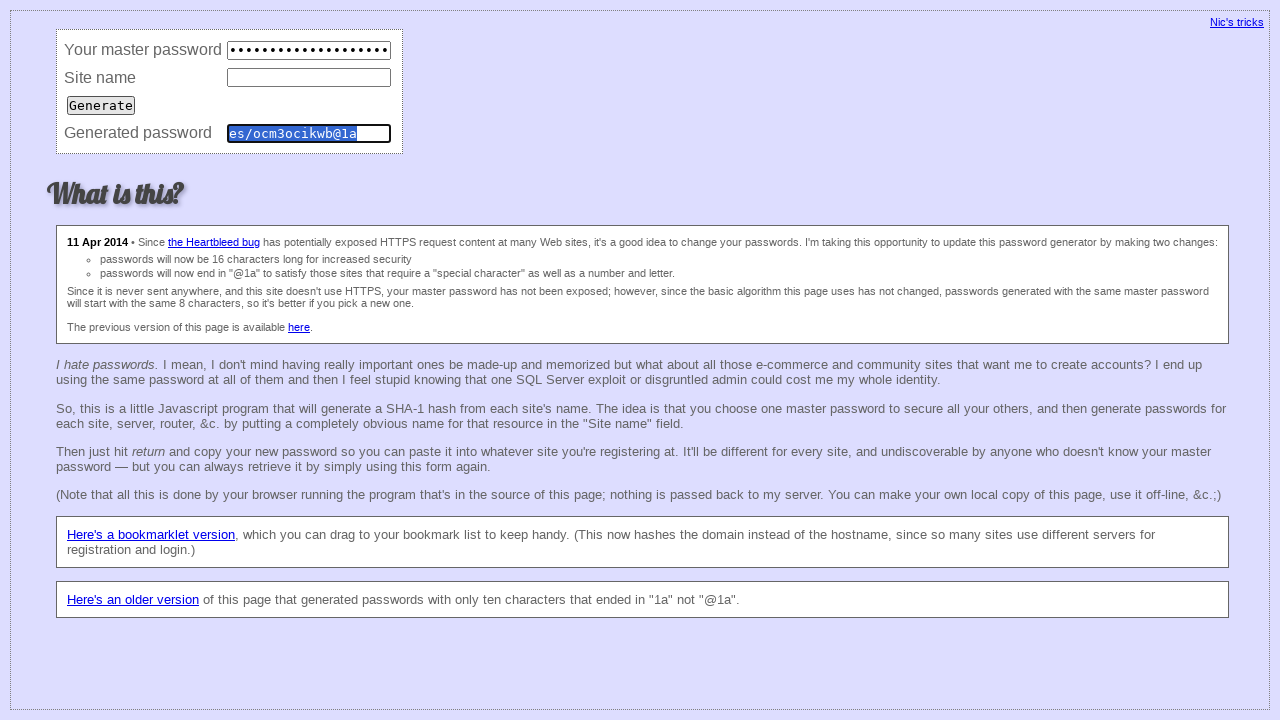